Tests switching to iframe, getting text from element inside frame, and switching back to main content

Starting URL: https://demoqa.com/frames

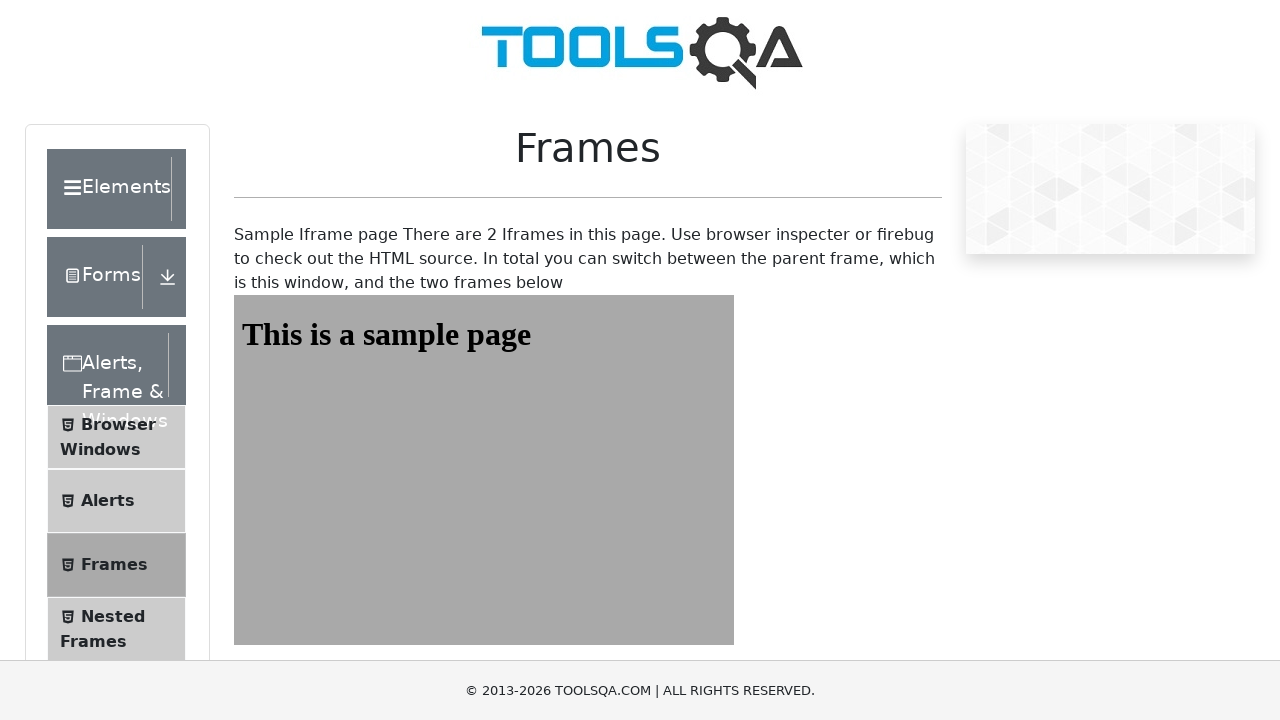

Navigated to DemoQA Frames page
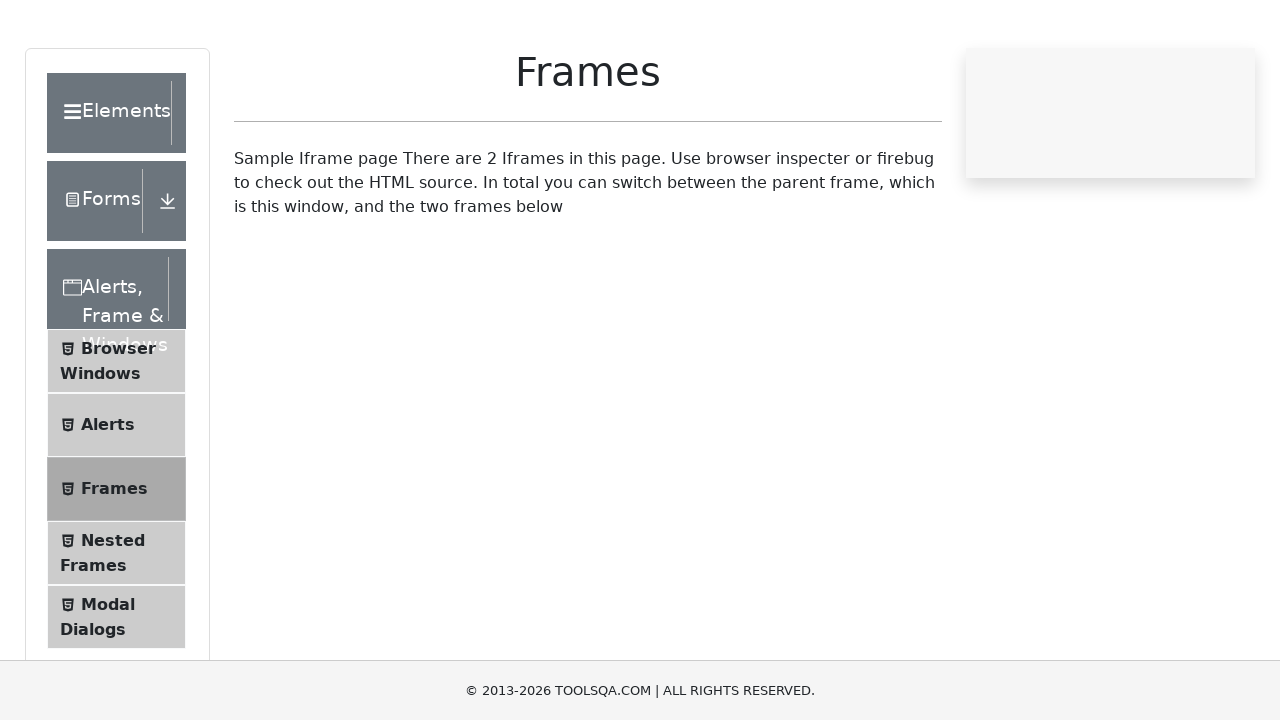

Switched to iframe 'frame1'
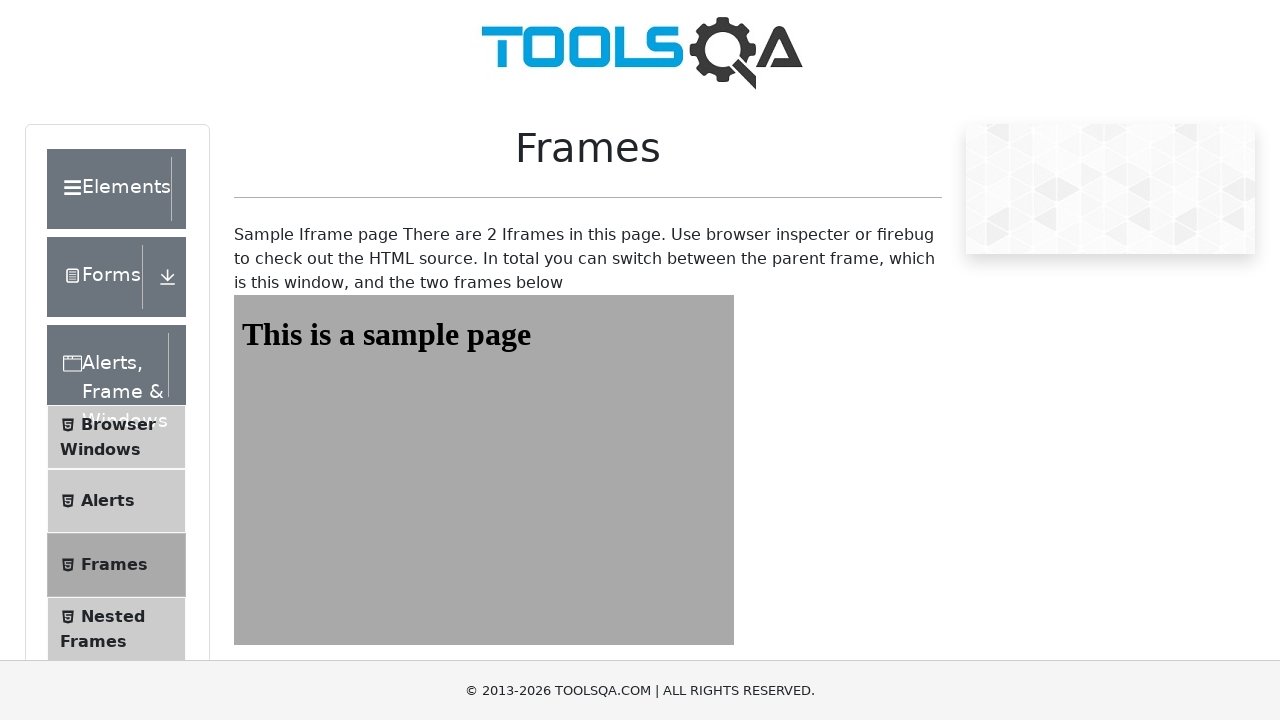

Retrieved text from element inside frame: 'This is a sample page'
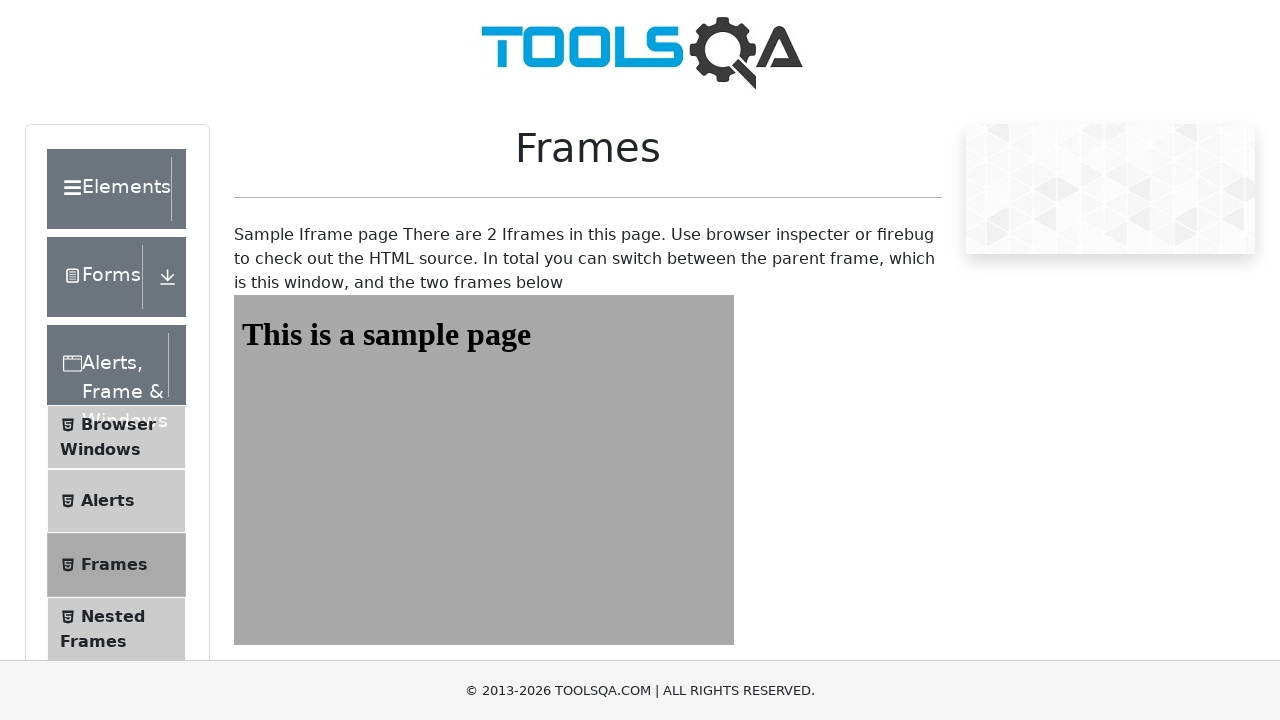

Retrieved text from main content: 'Sample Iframe page There are 2 Iframes in this page. Use browser inspecter or firebug to check out the HTML source. In total you can switch between the parent frame, which is this window, and the two frames below'
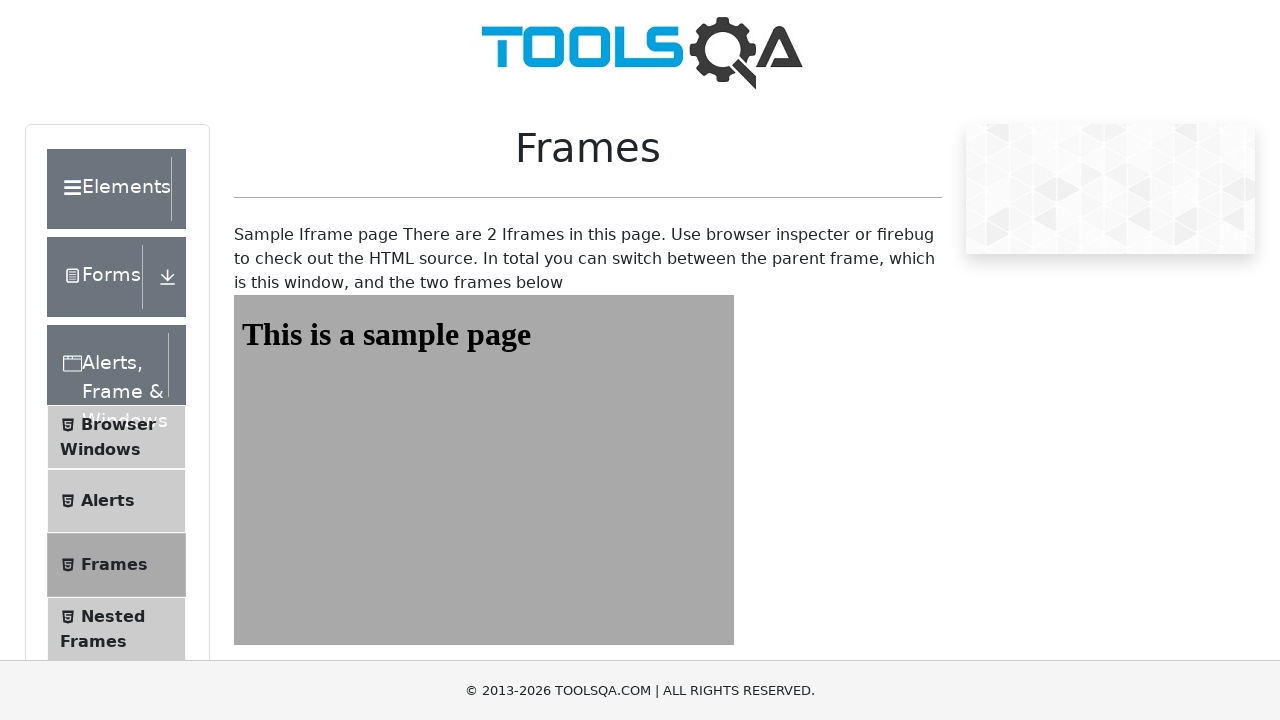

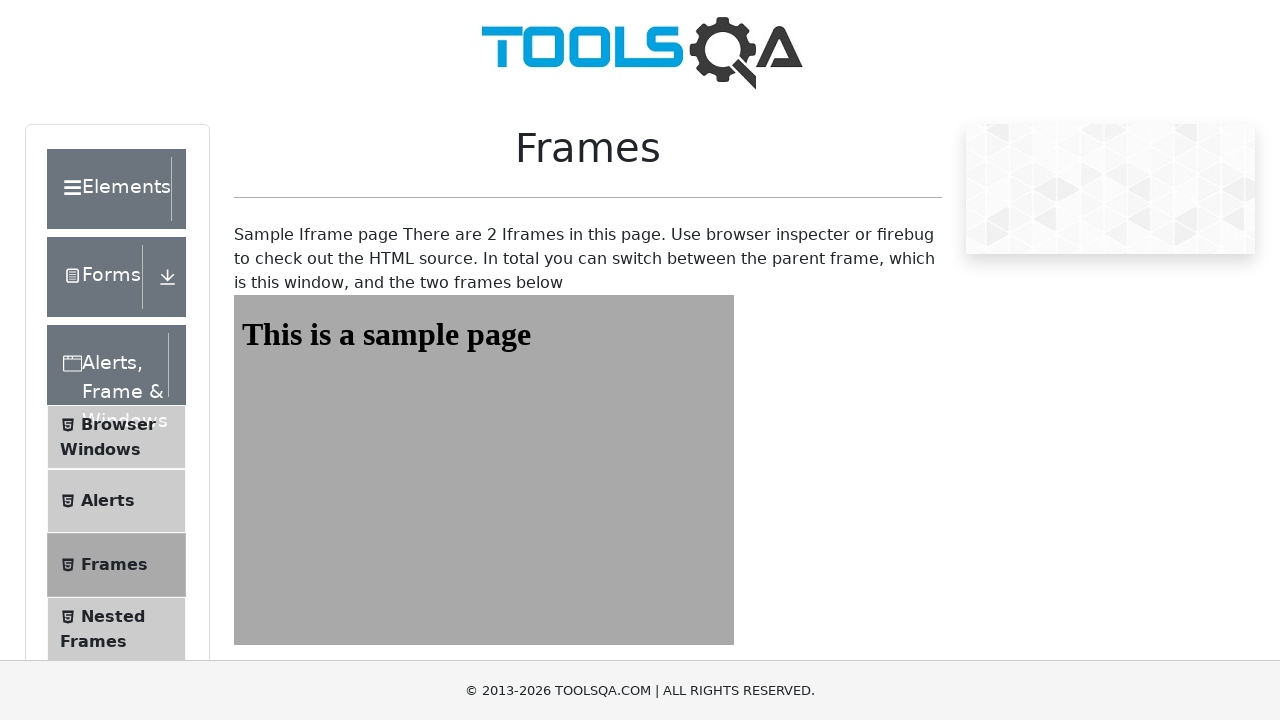